Tests JavaScript alert handling by clicking a button to trigger an alert box and then accepting it

Starting URL: https://demo.automationtesting.in/Alerts.html

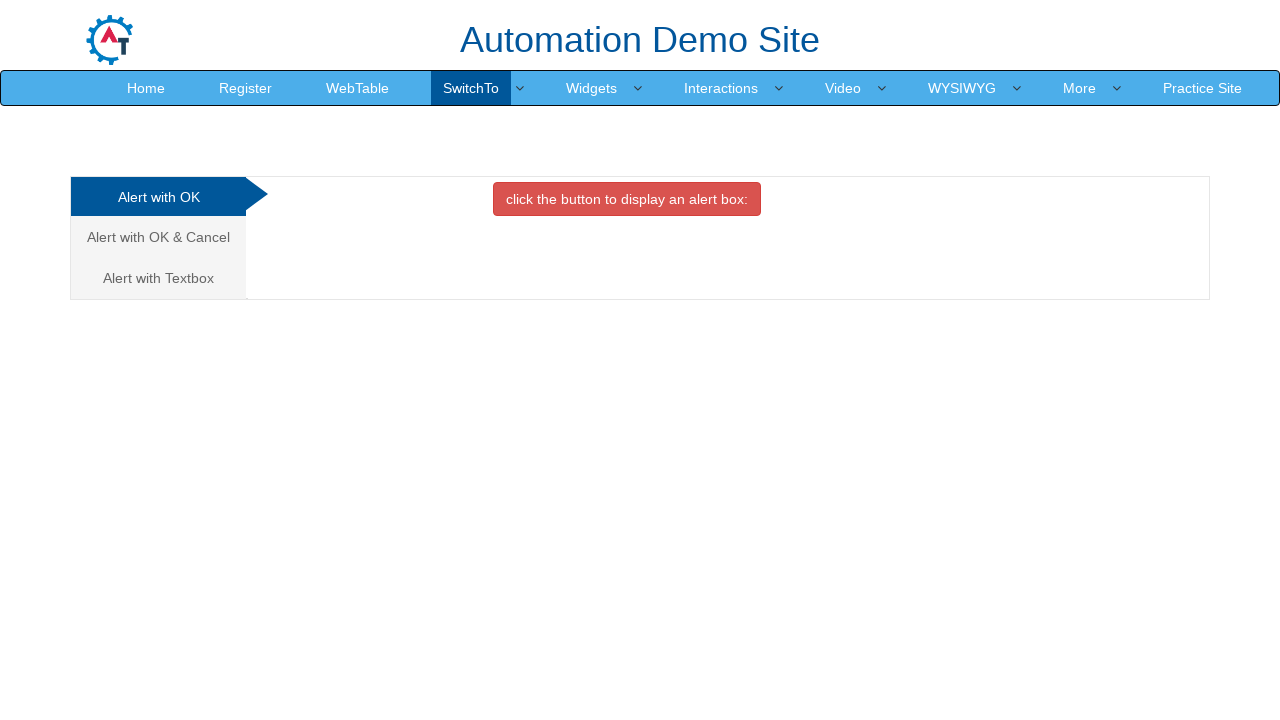

Clicked button to display alert box at (627, 199) on xpath=//button[contains(text(),'click the button to display an  alert box:')]
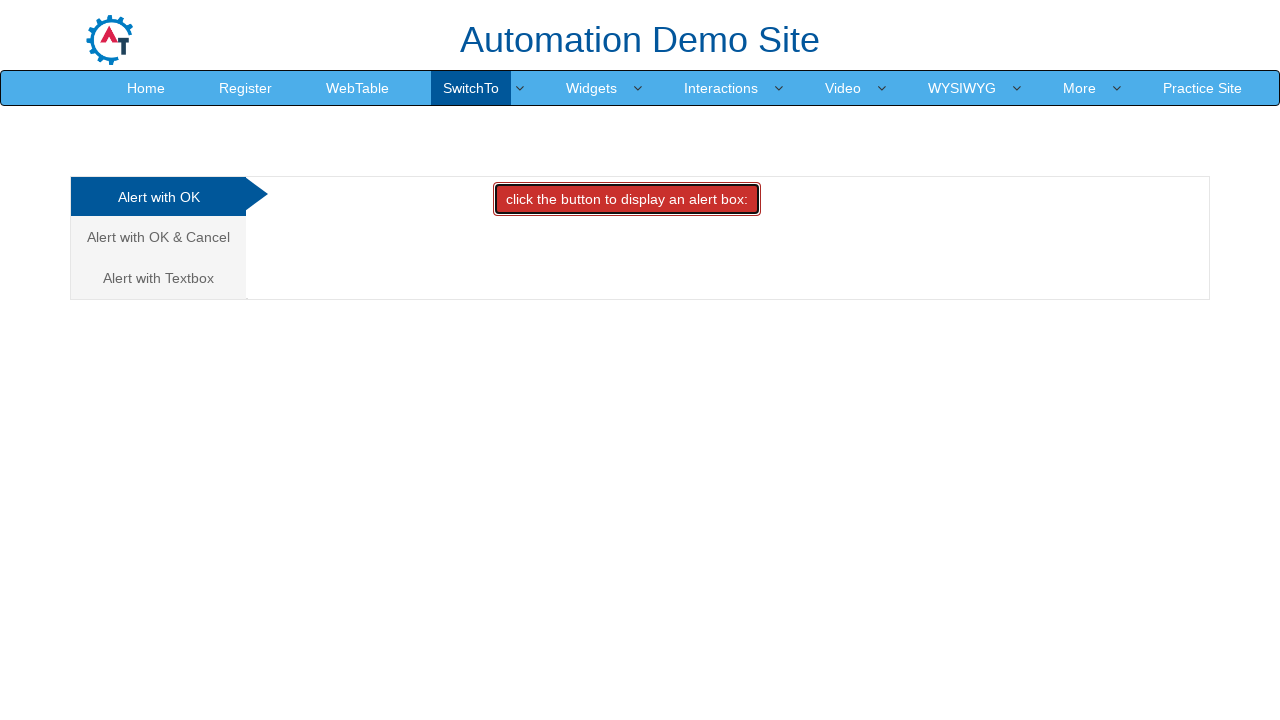

Set up dialog handler to accept alerts
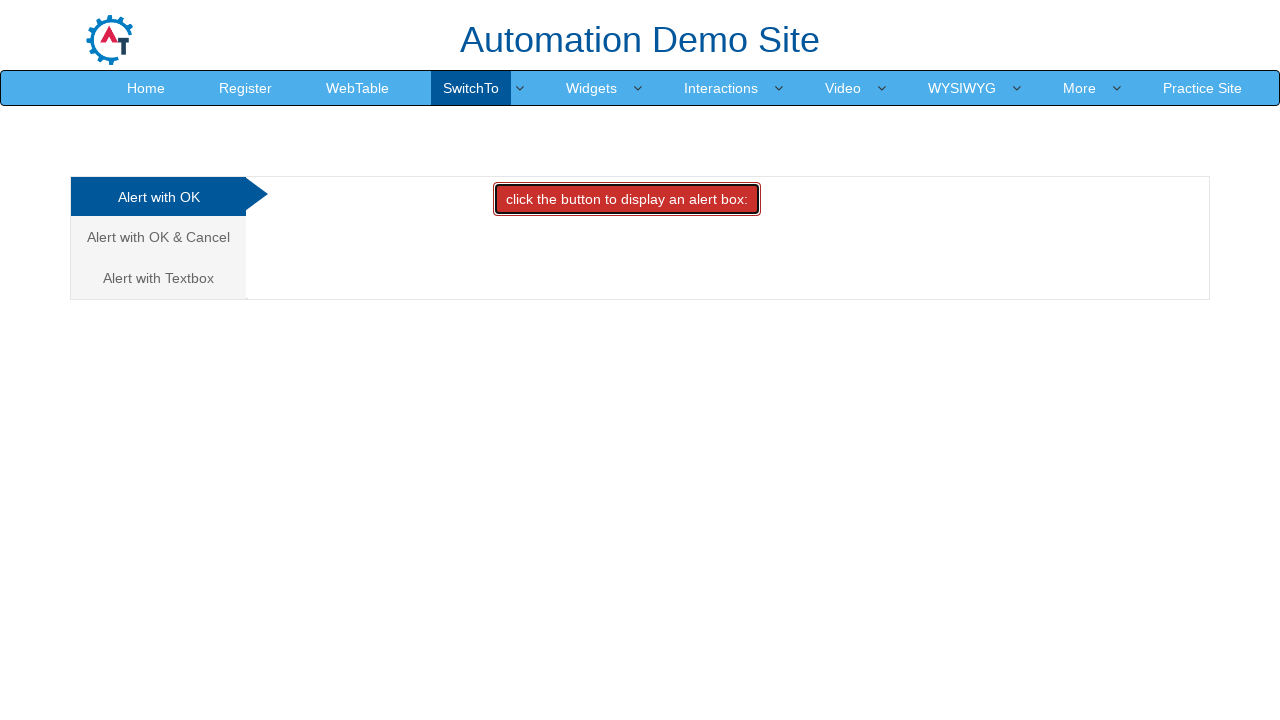

Set up one-time dialog handler for alert acceptance
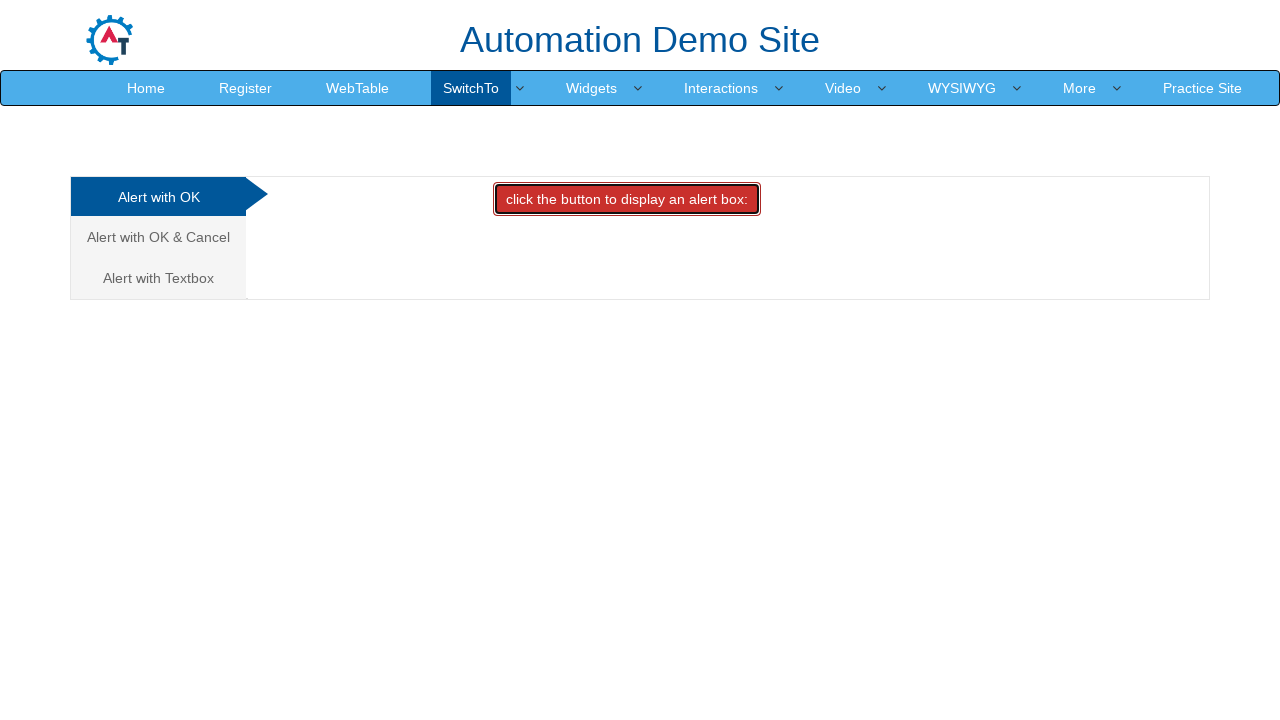

Clicked button to trigger alert box at (627, 199) on xpath=//button[contains(text(),'click the button to display an  alert box:')]
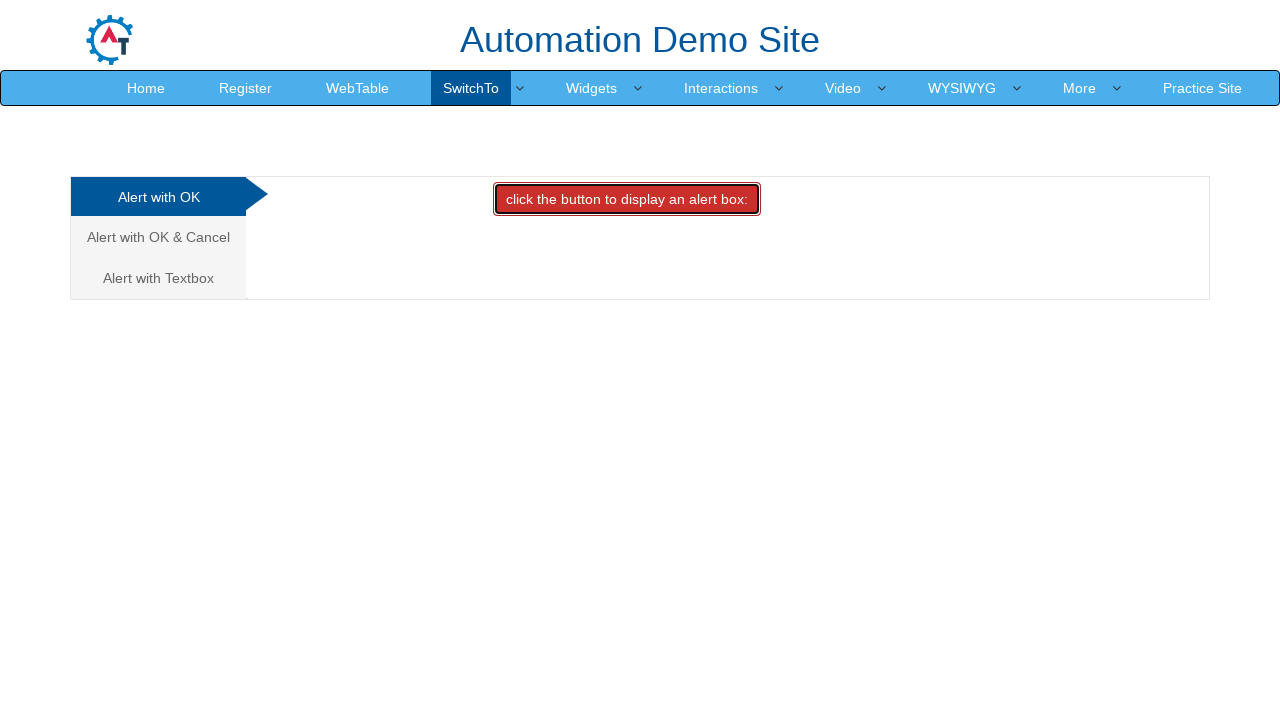

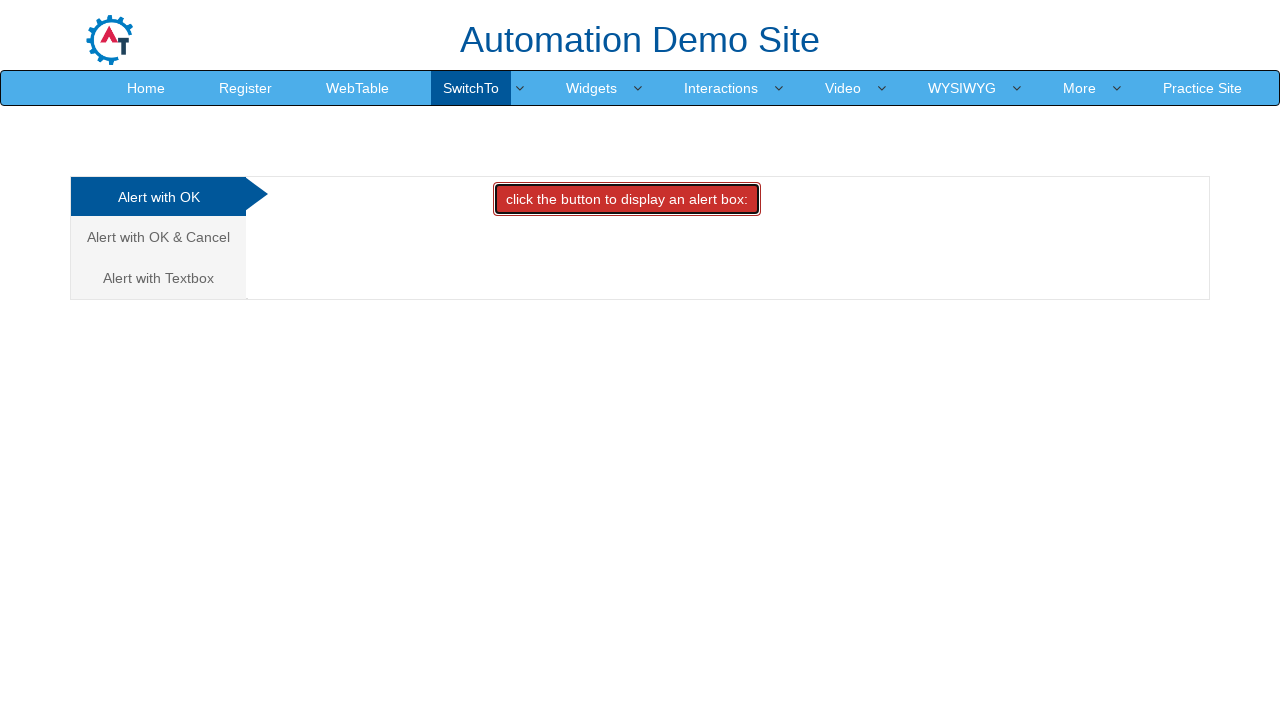